Tests dropdown select functionality by selecting options using different methods: by index, by value, and by visible text

Starting URL: https://demoqa.com/select-menu

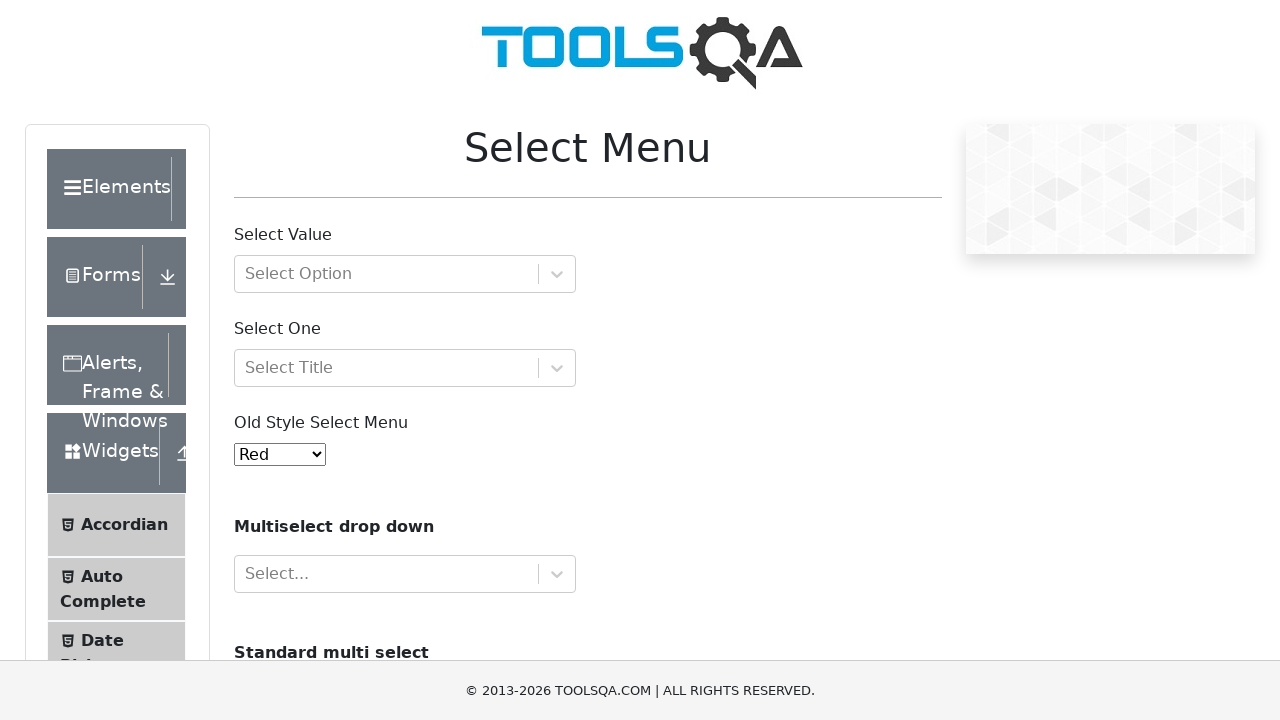

Located the dropdown element with id 'oldSelectMenu'
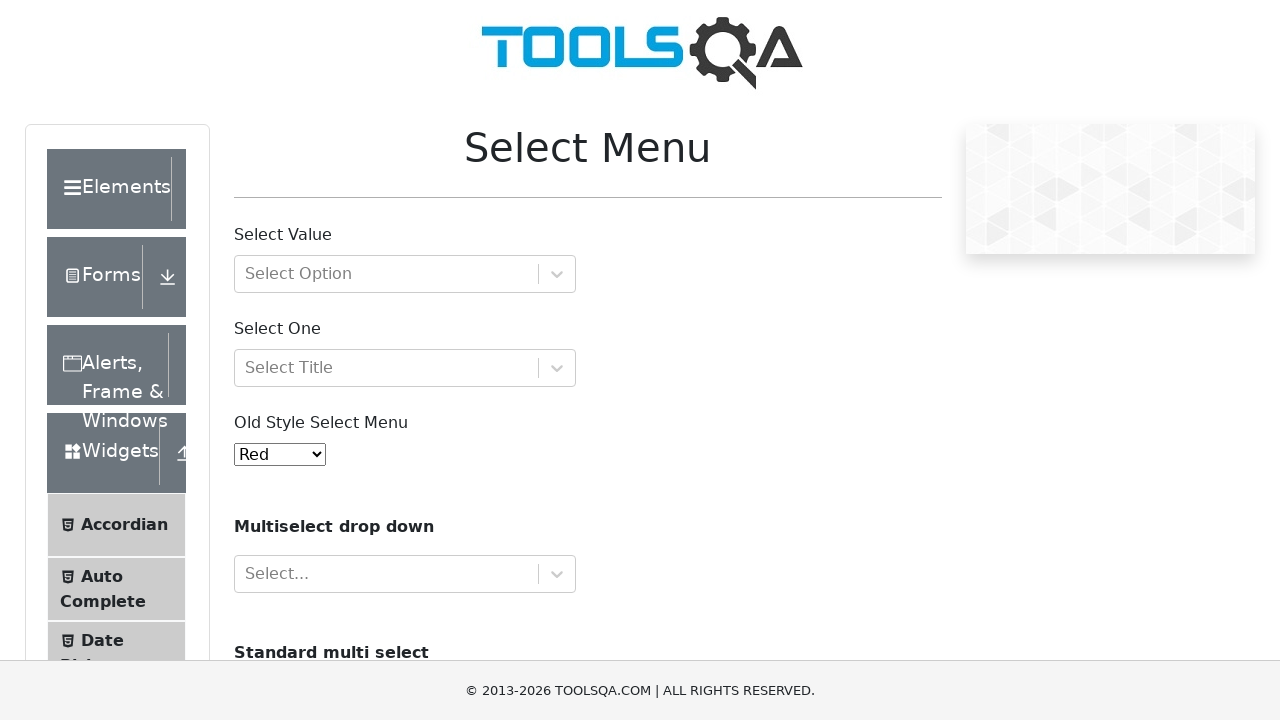

Selected dropdown option by index 0 on select#oldSelectMenu
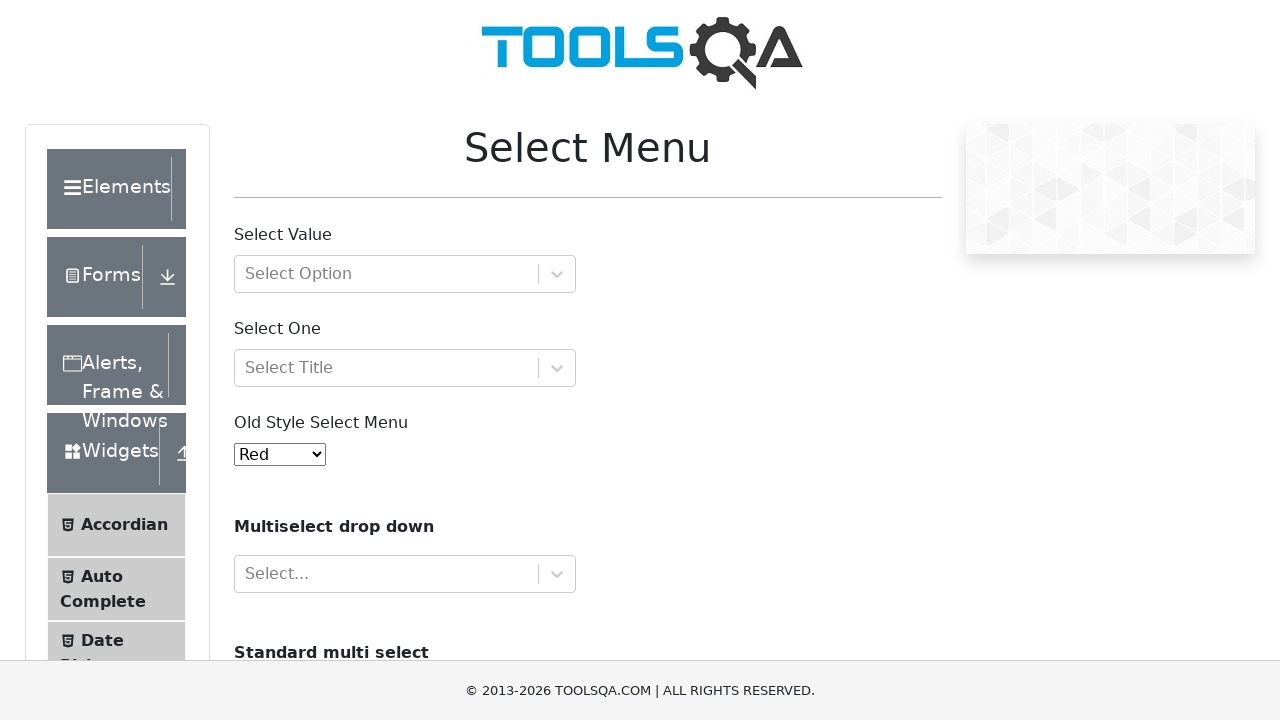

Selected dropdown option with value 'red' on select#oldSelectMenu
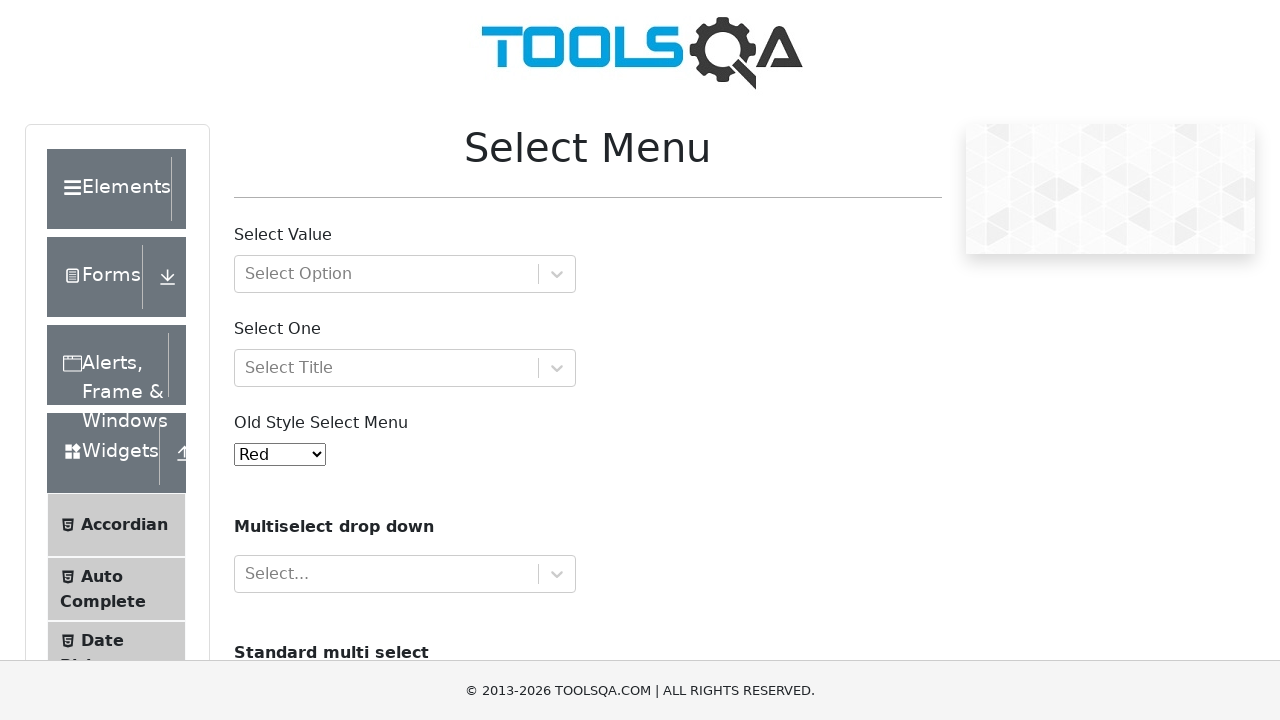

Selected dropdown option with visible text 'Purple' on select#oldSelectMenu
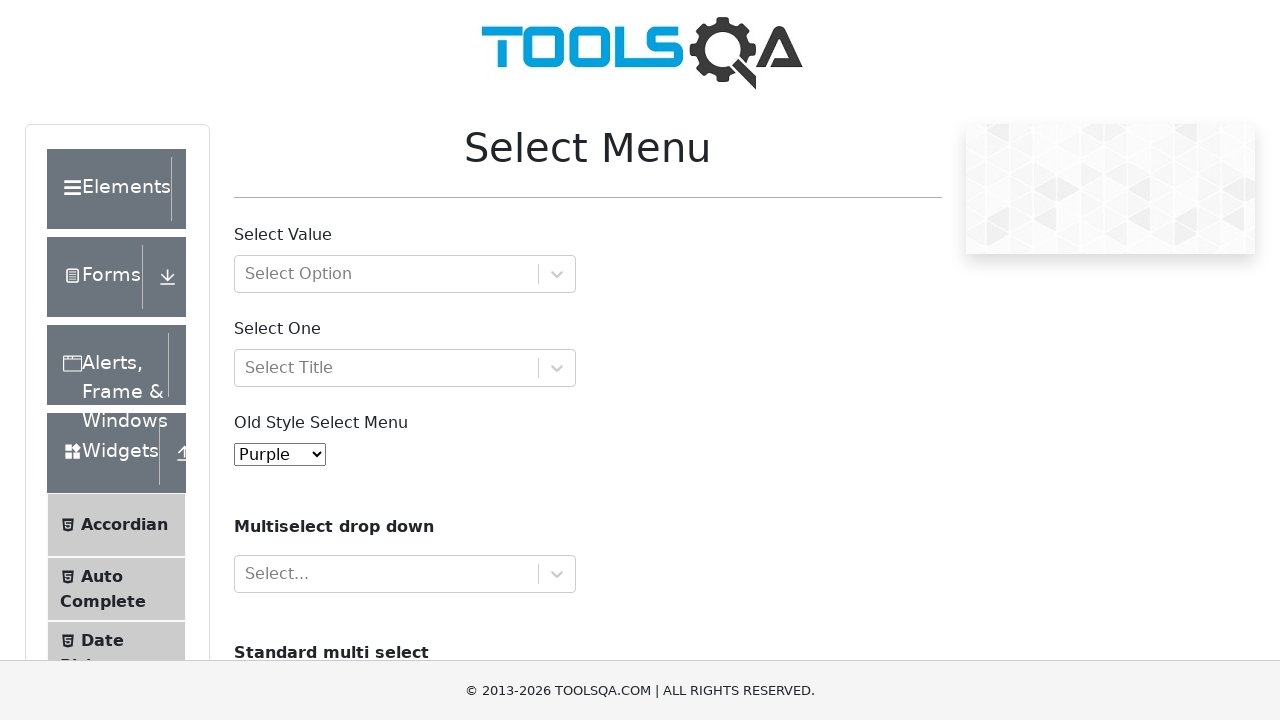

Waited 500ms for selection to complete
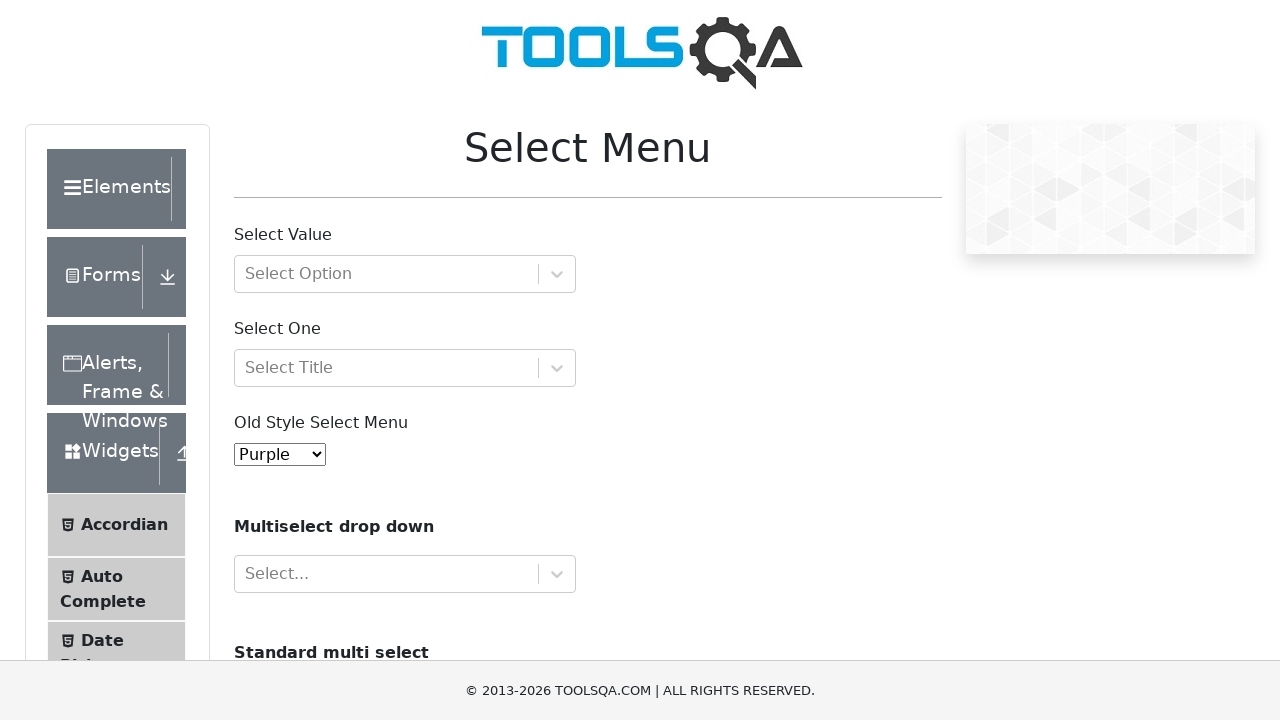

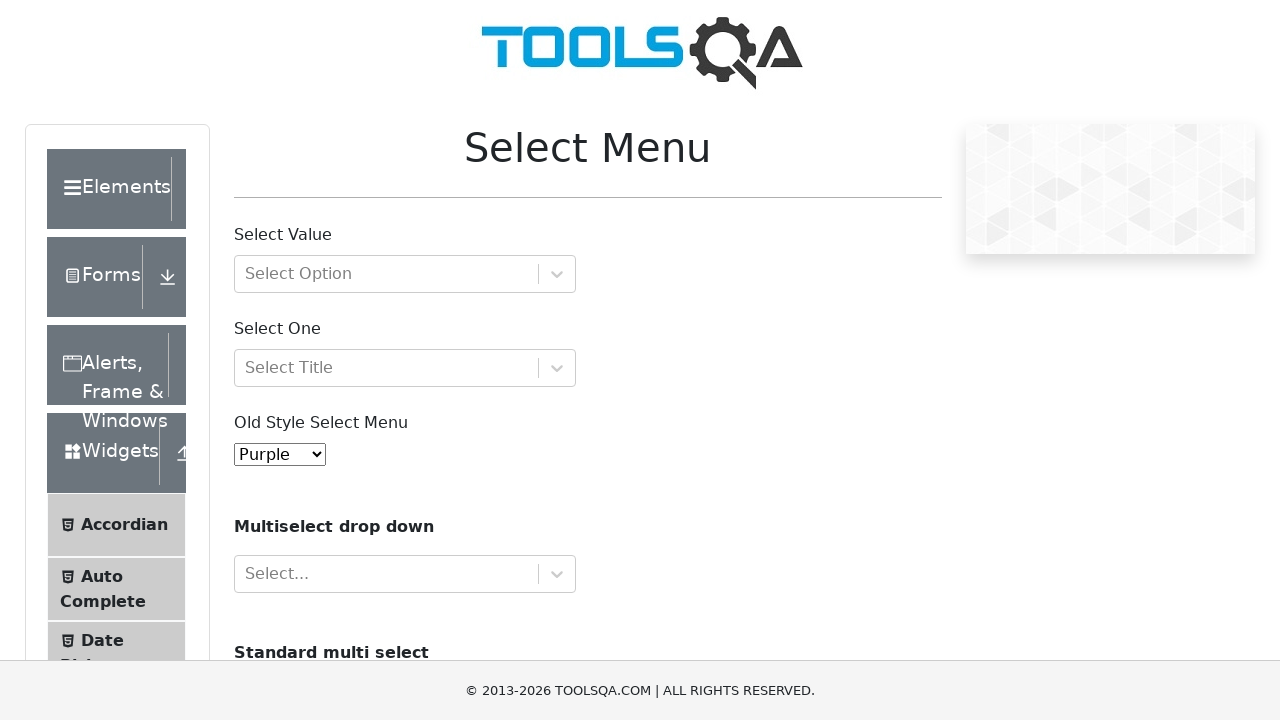